Tests date dropdown functionality by selecting year, month, and day values using different selection methods (by visible text, by value, and by index), then verifies the selections.

Starting URL: https://practice.cydeo.com/dropdown

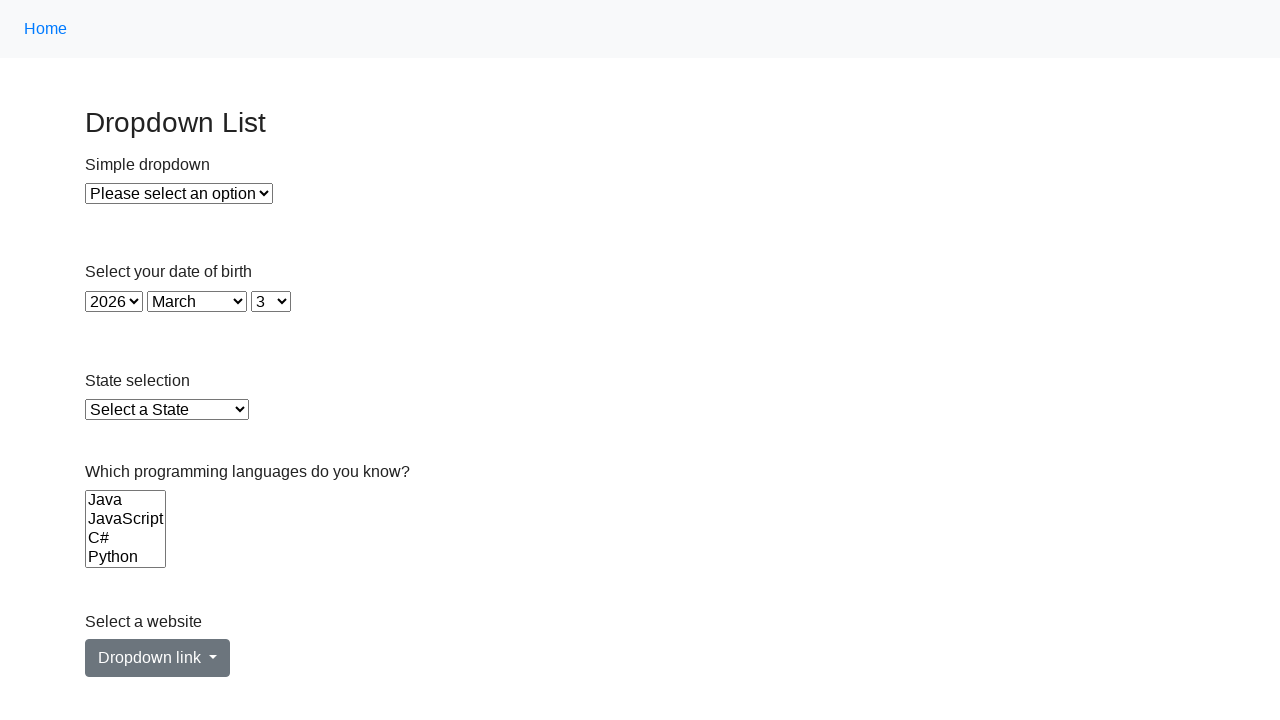

Selected year 1933 by visible text on select#year
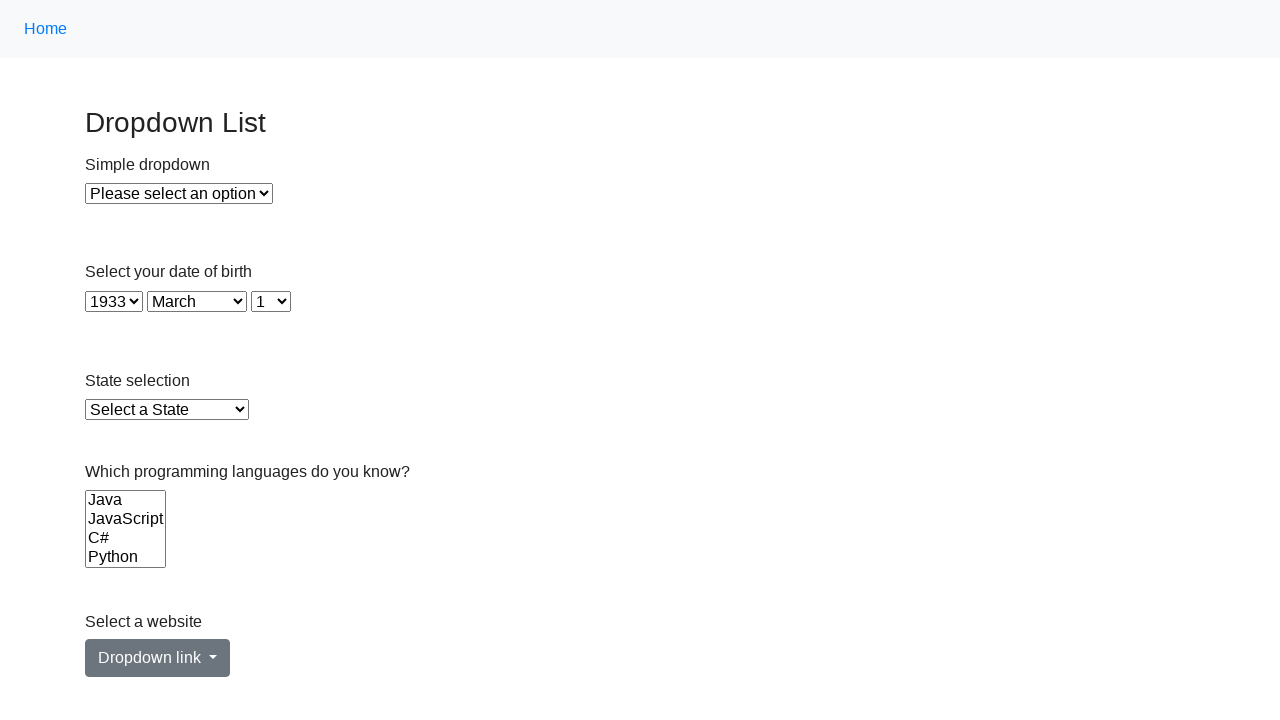

Selected month December by value 11 on select#month
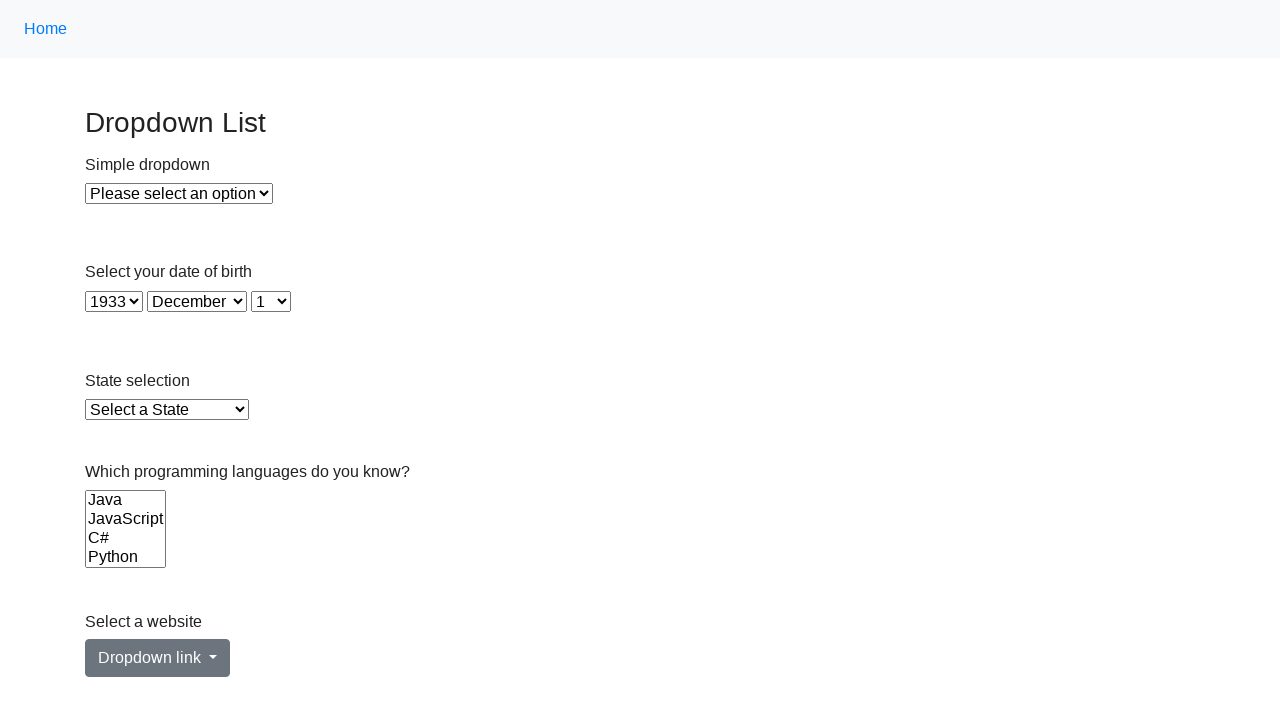

Selected day 4 by index 3 on select#day
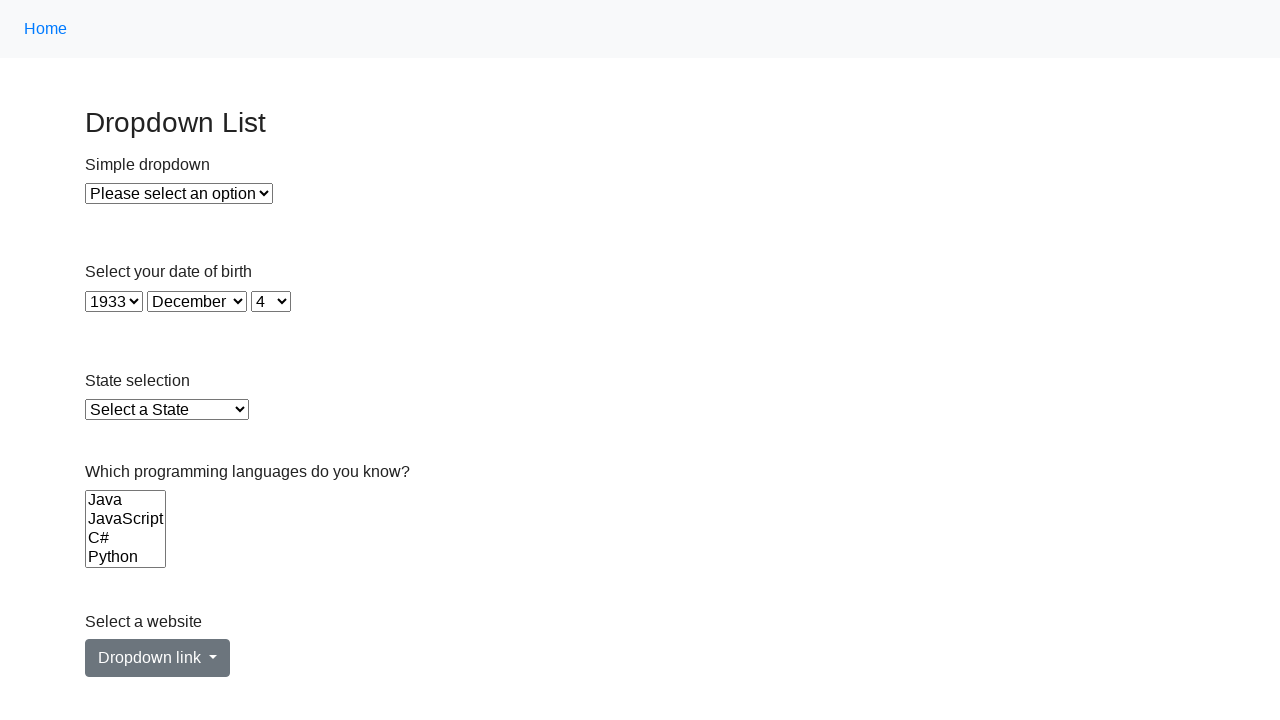

Located year dropdown element
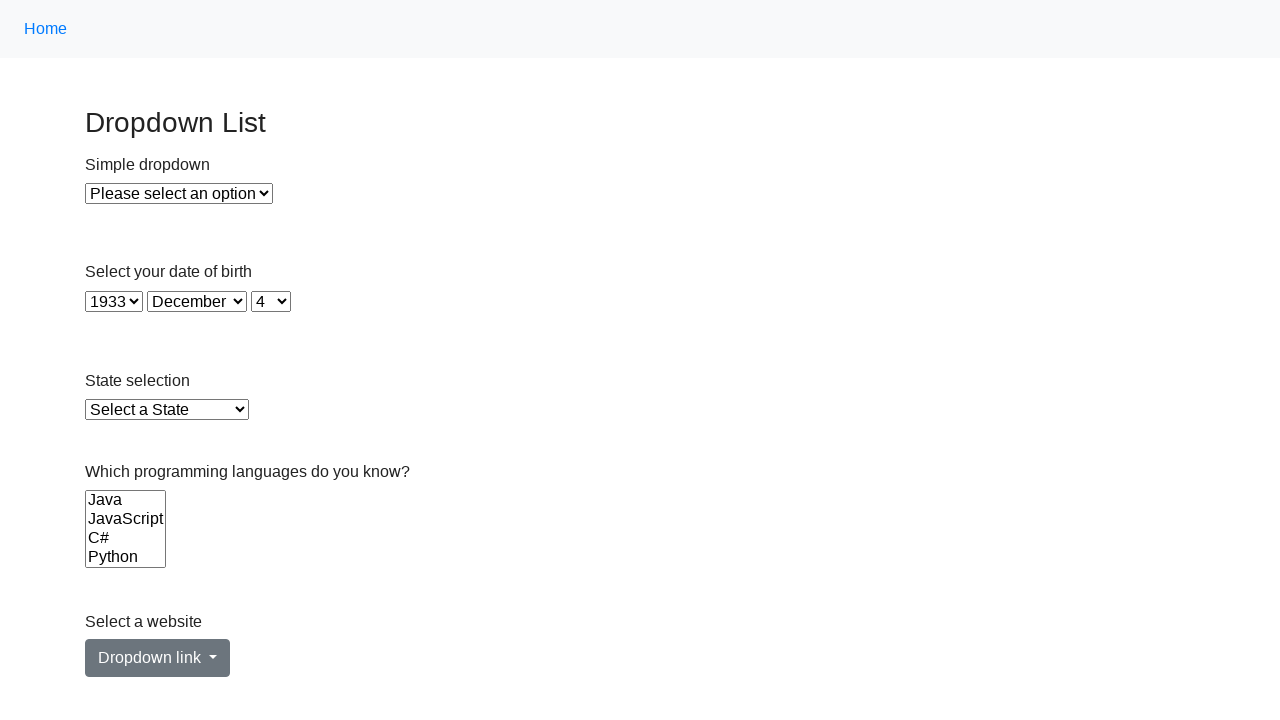

Located month dropdown element
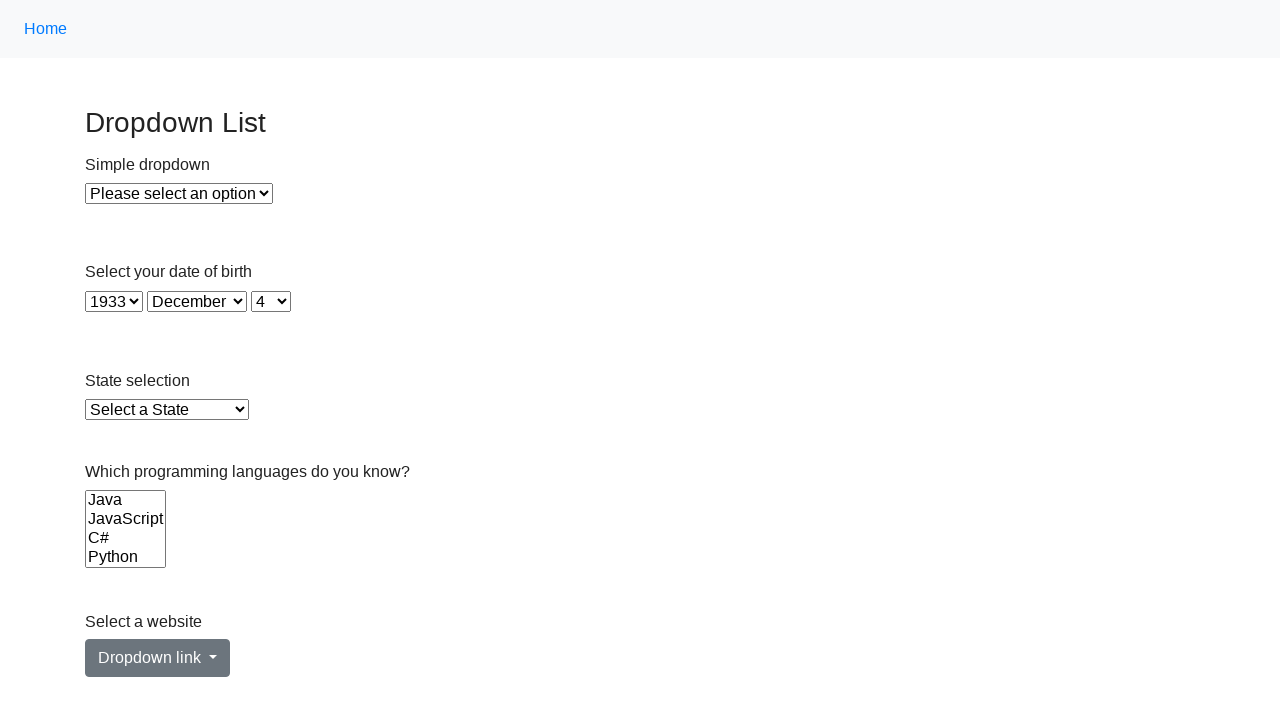

Located day dropdown element
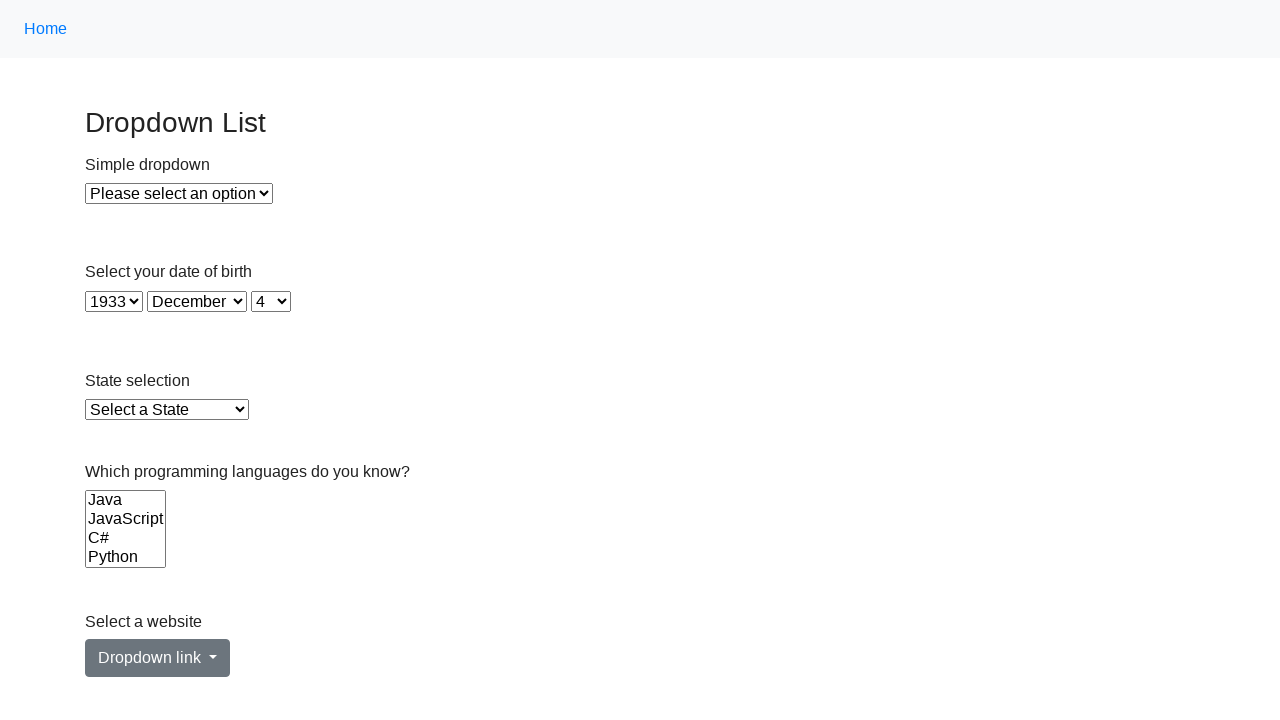

Verified year selection is 1933
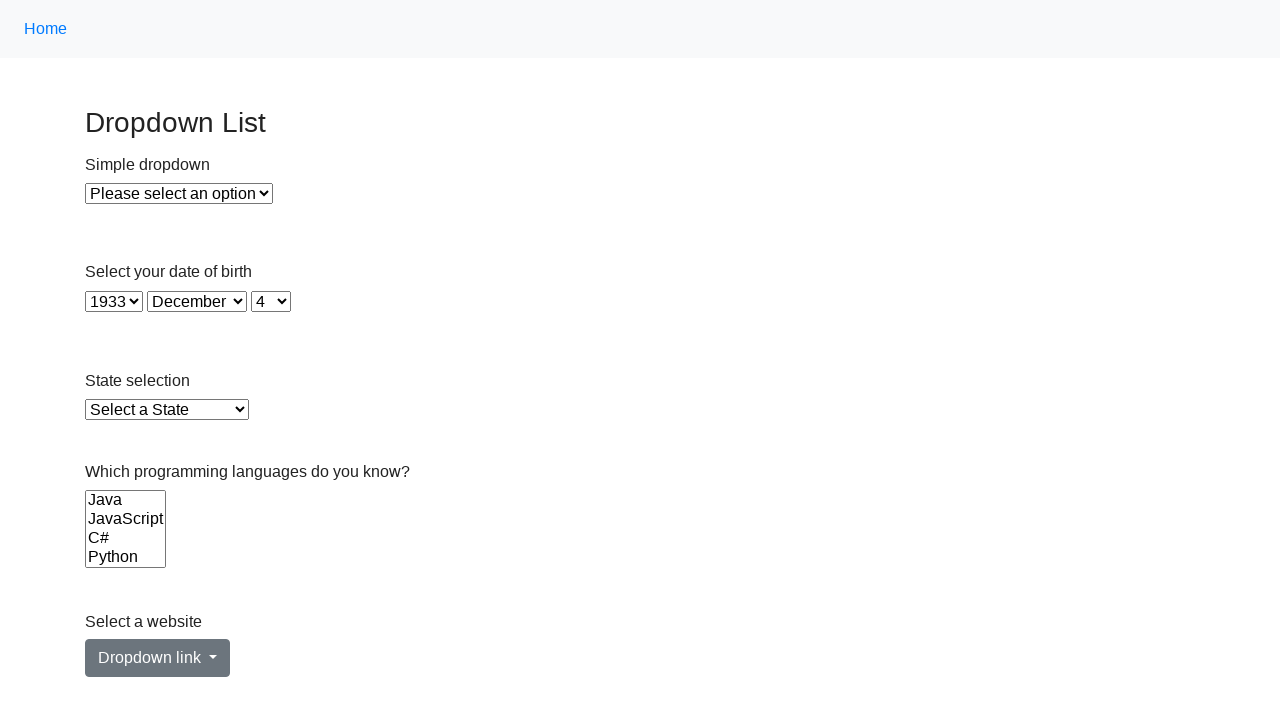

Verified month selection is December
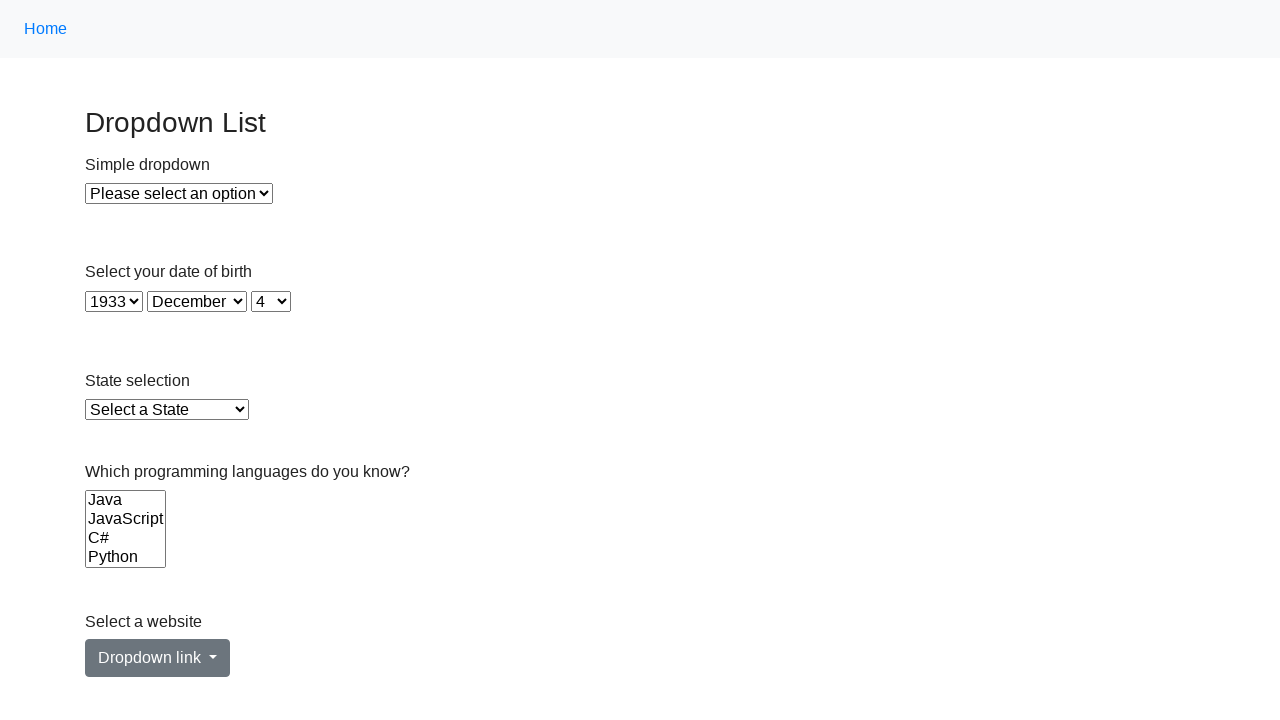

Verified day selection is 4
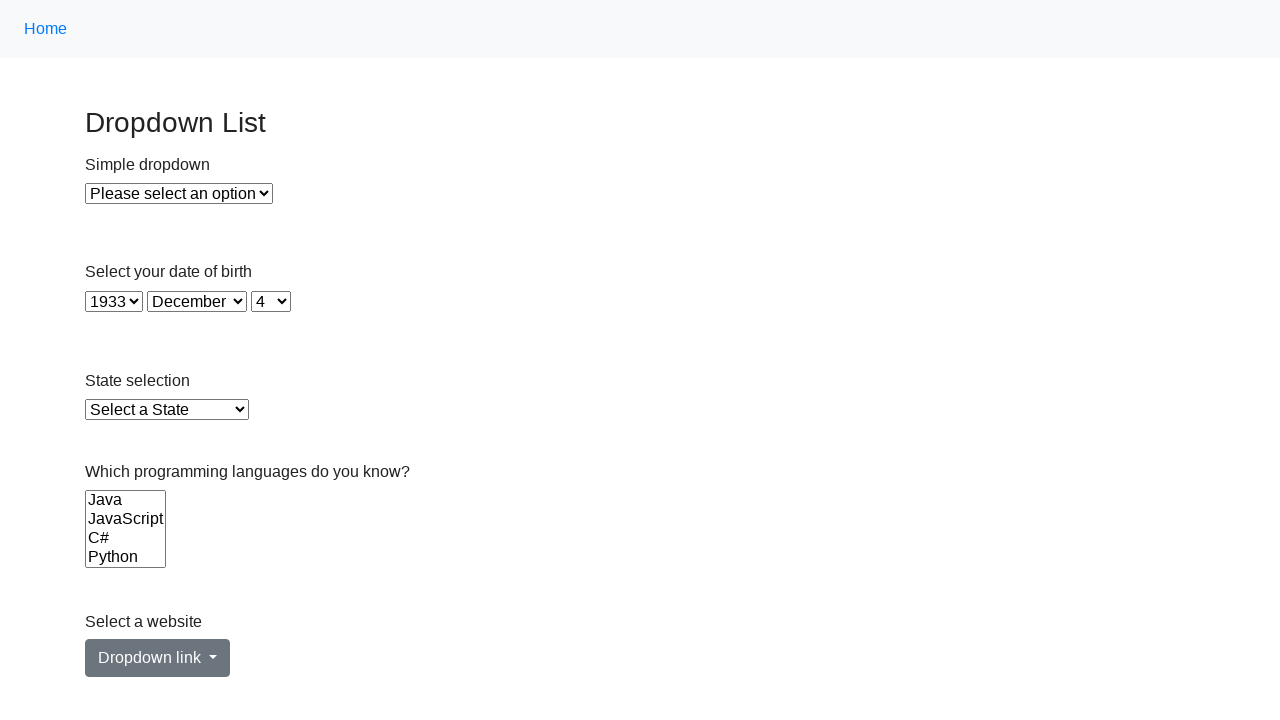

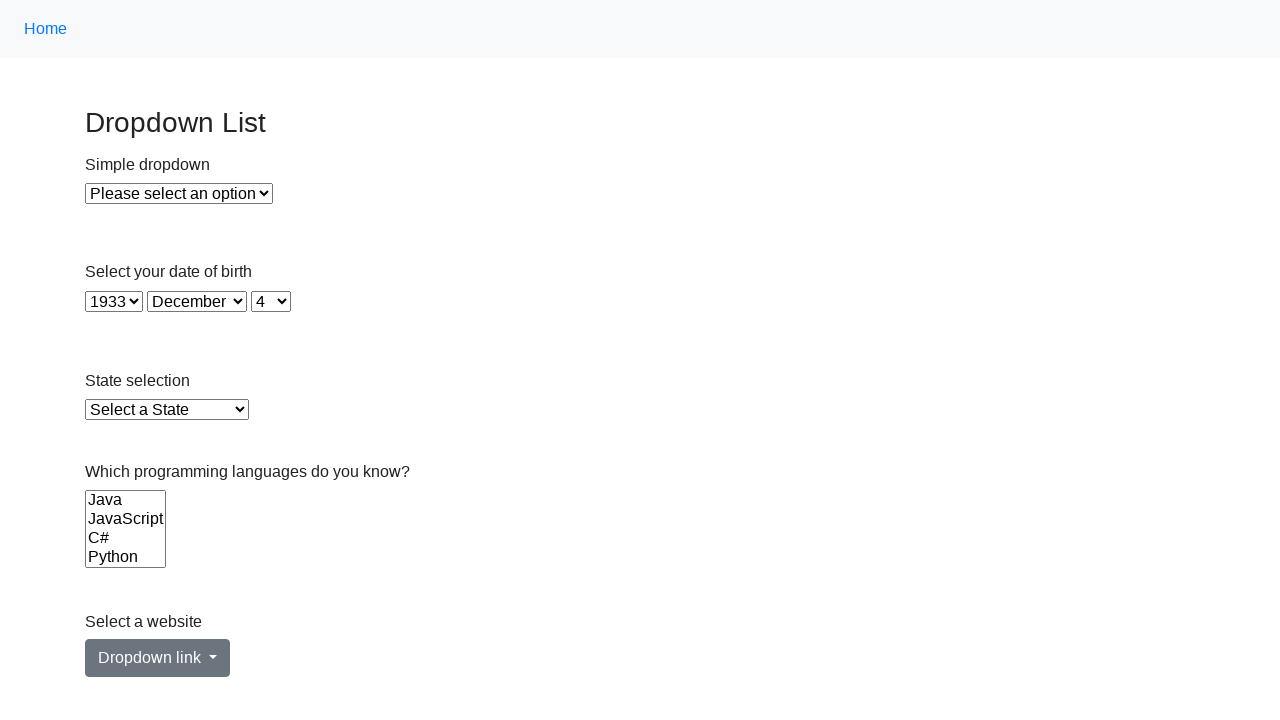